Creates a new paste on pastebin.com with git commands, sets syntax highlighting to Bash, expiration to 10 minutes, and adds a custom title

Starting URL: https://pastebin.com/

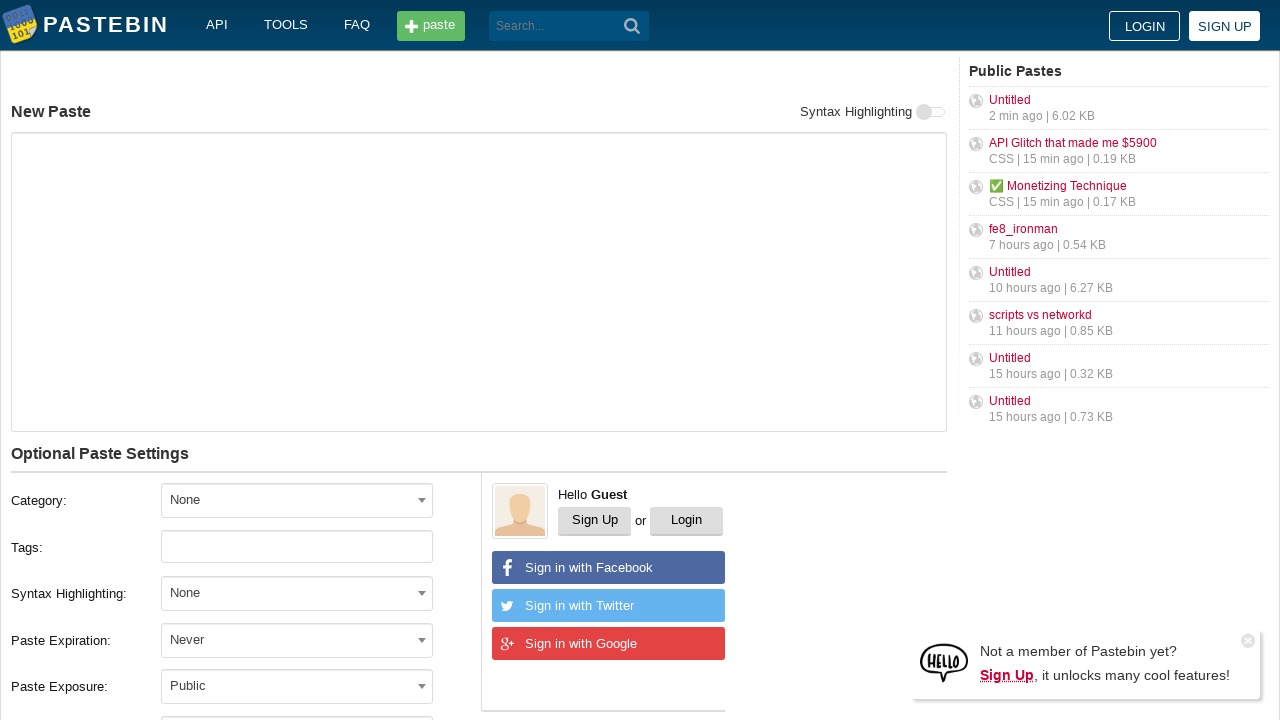

Filled paste content with git commands on //*[@id='postform-text']
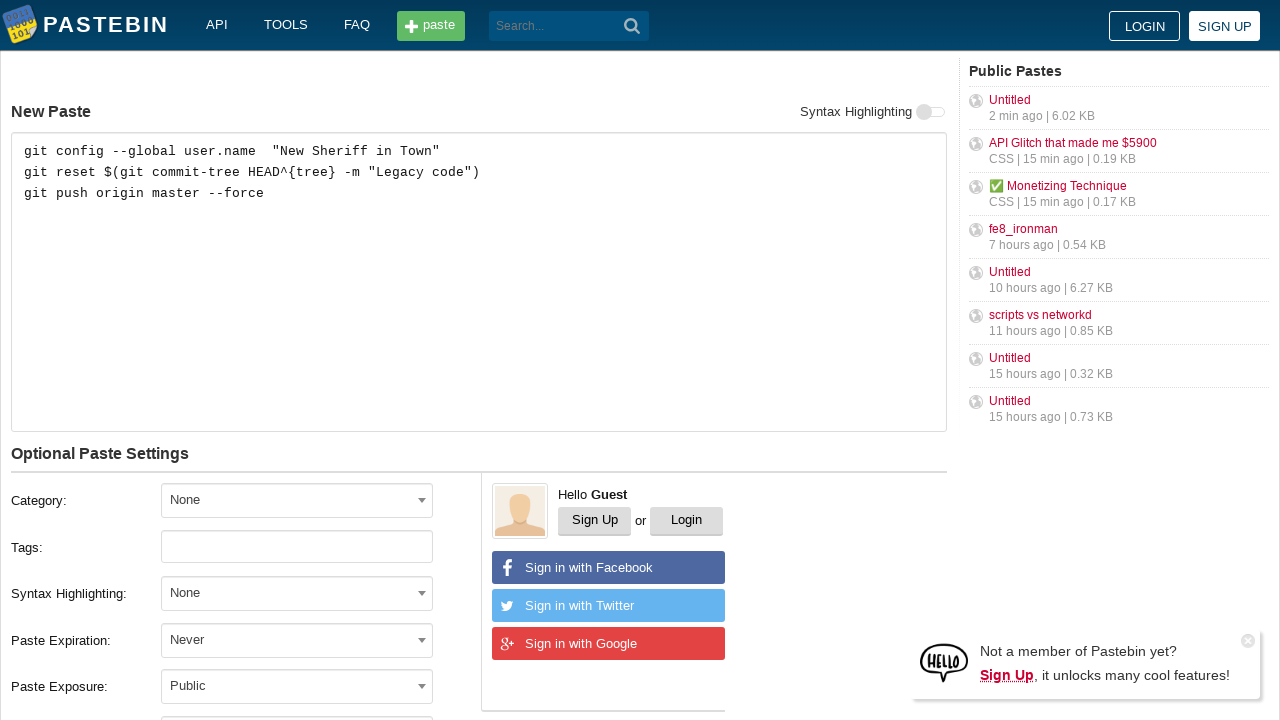

Clicked syntax highlighting dropdown toggle at (931, 112) on xpath=//*[@id='w0']/div[2]/div/div/div/label
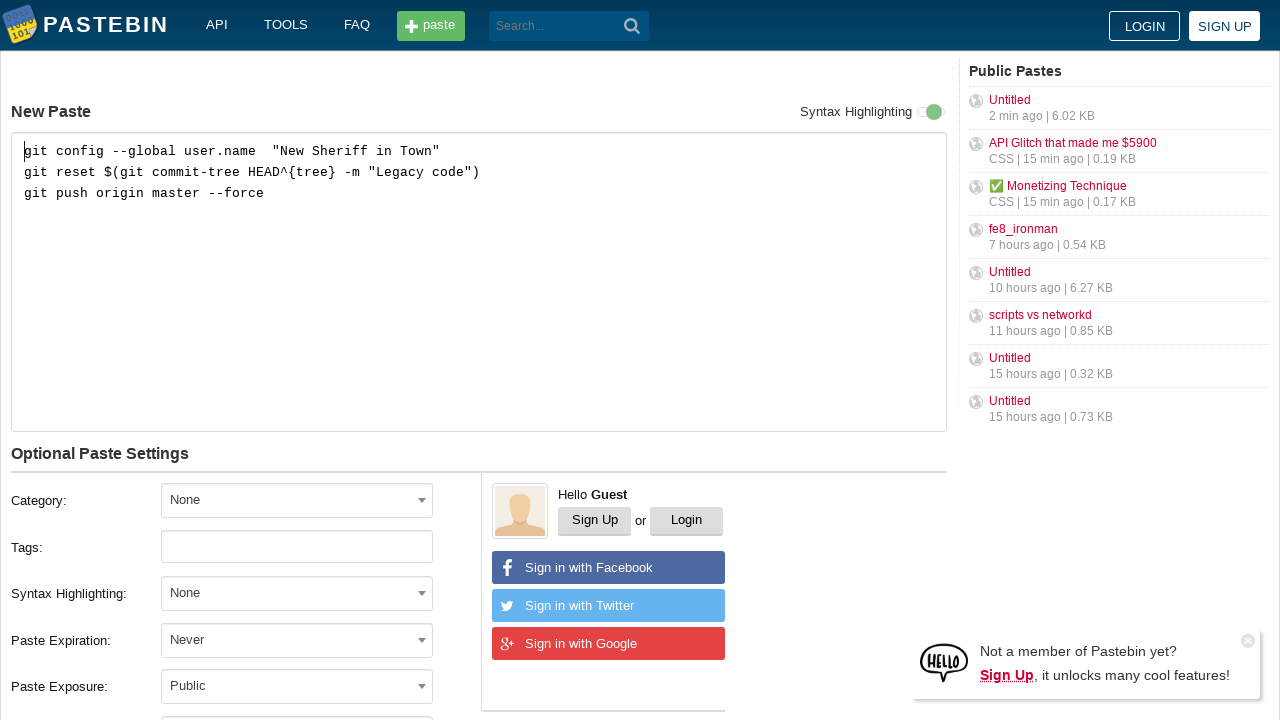

Opened syntax highlighting dropdown menu at (297, 594) on xpath=//*[@id='w0']/div[5]/div[1]/div[3]/div/span/span[1]/span
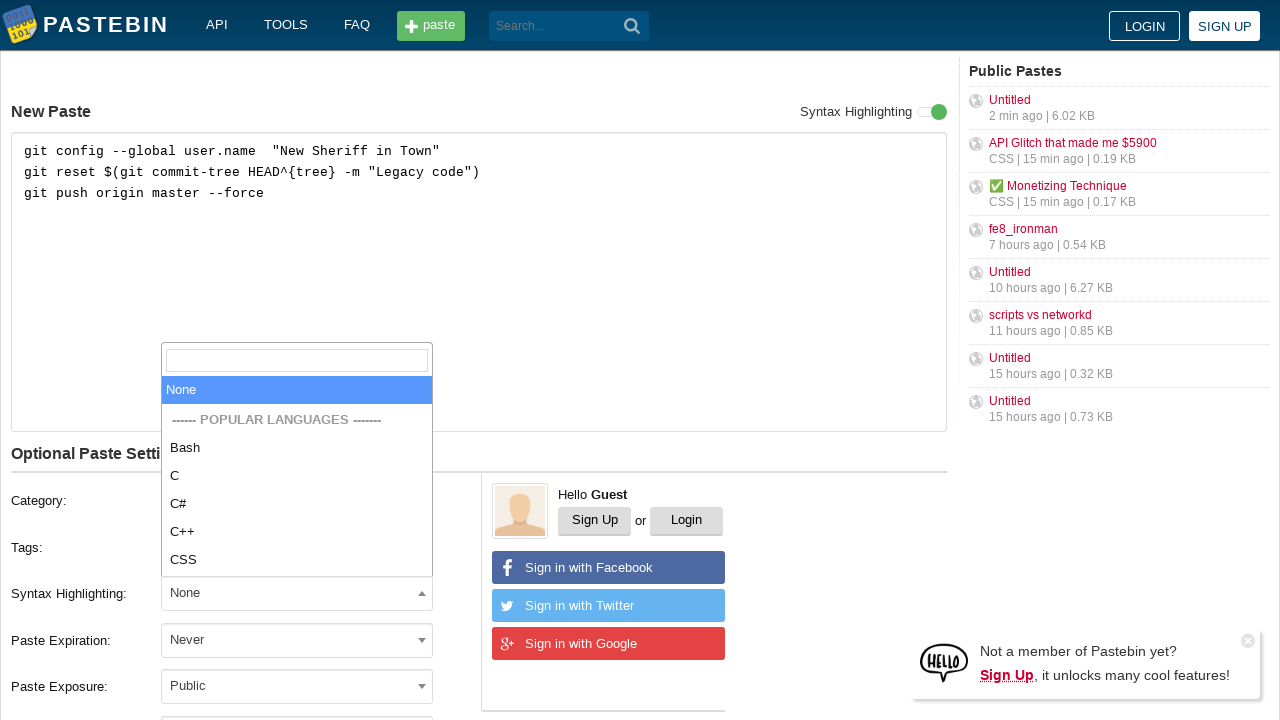

Selected Bash as syntax highlighting at (297, 448) on xpath=//*[contains(@id,'select2-postform-format-result-') and contains(@id, '-8'
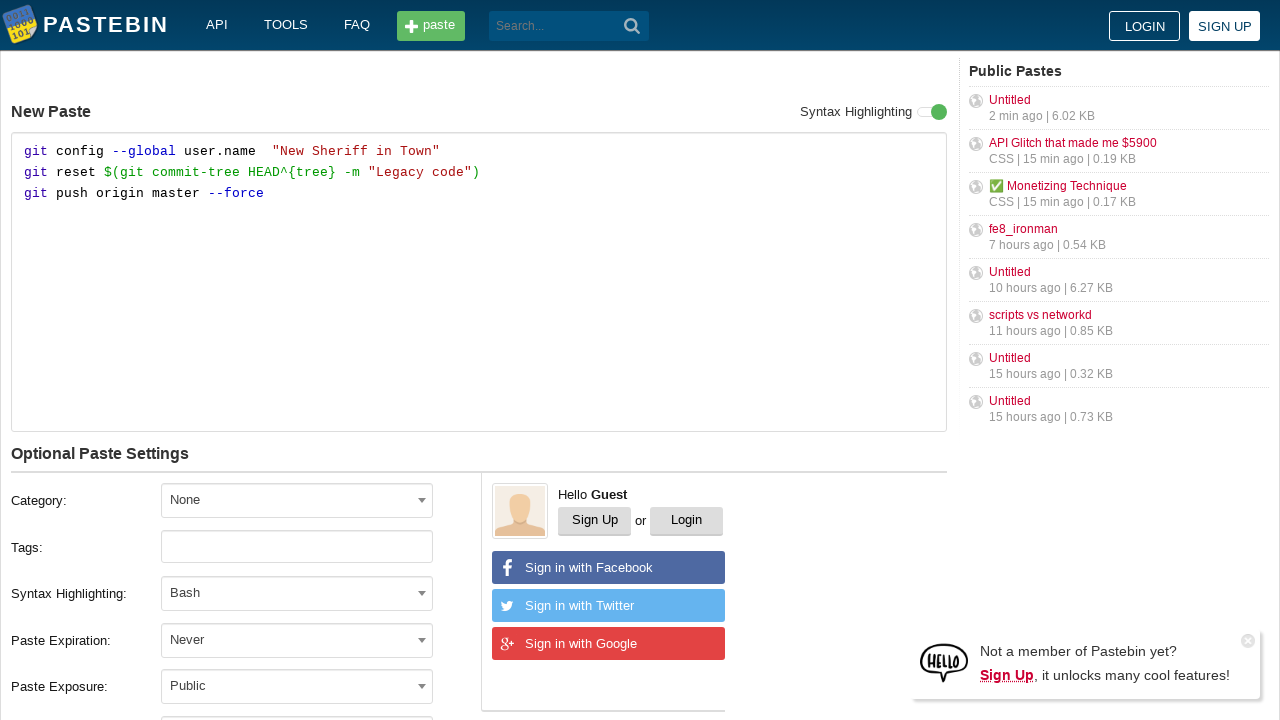

Opened paste expiration dropdown menu at (422, 640) on xpath=//*[@id='w0']/div[5]/div[1]/div[4]/div/span/span[1]/span/span[2]
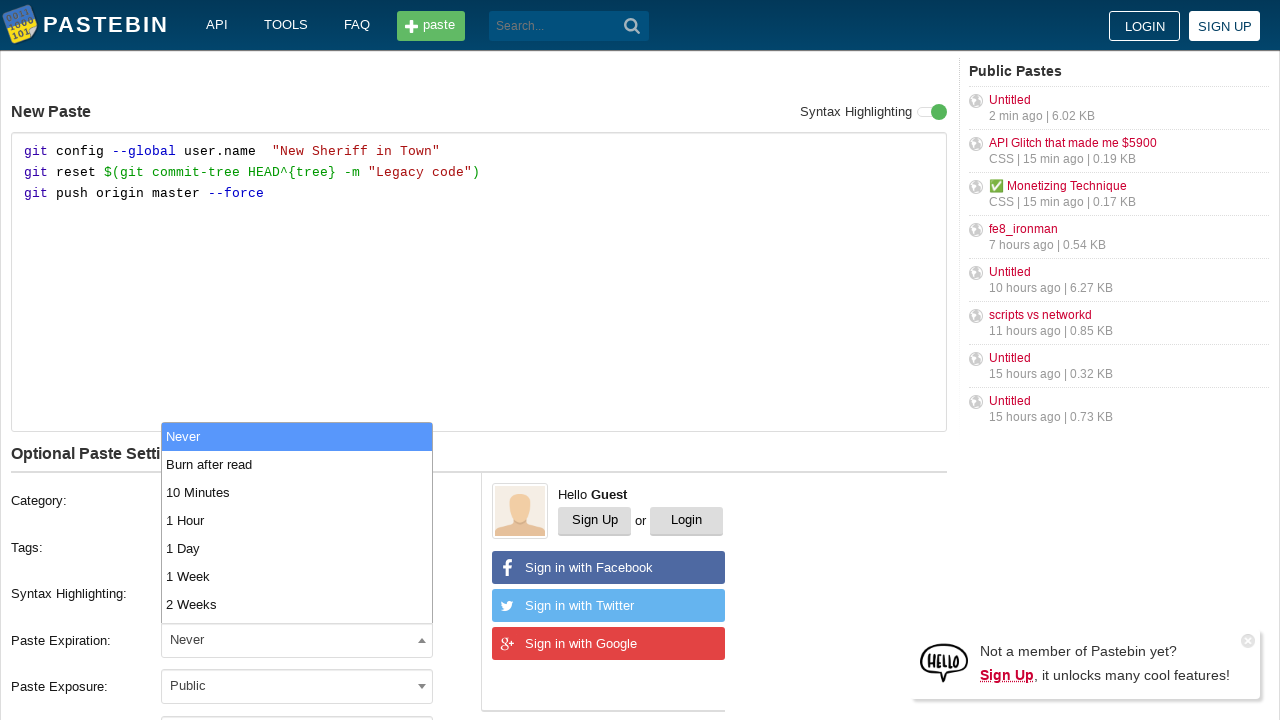

Selected 10 minutes as paste expiration time at (297, 492) on xpath=//*[contains(@id,'select2-postform-expiration-result-') and contains(@id, 
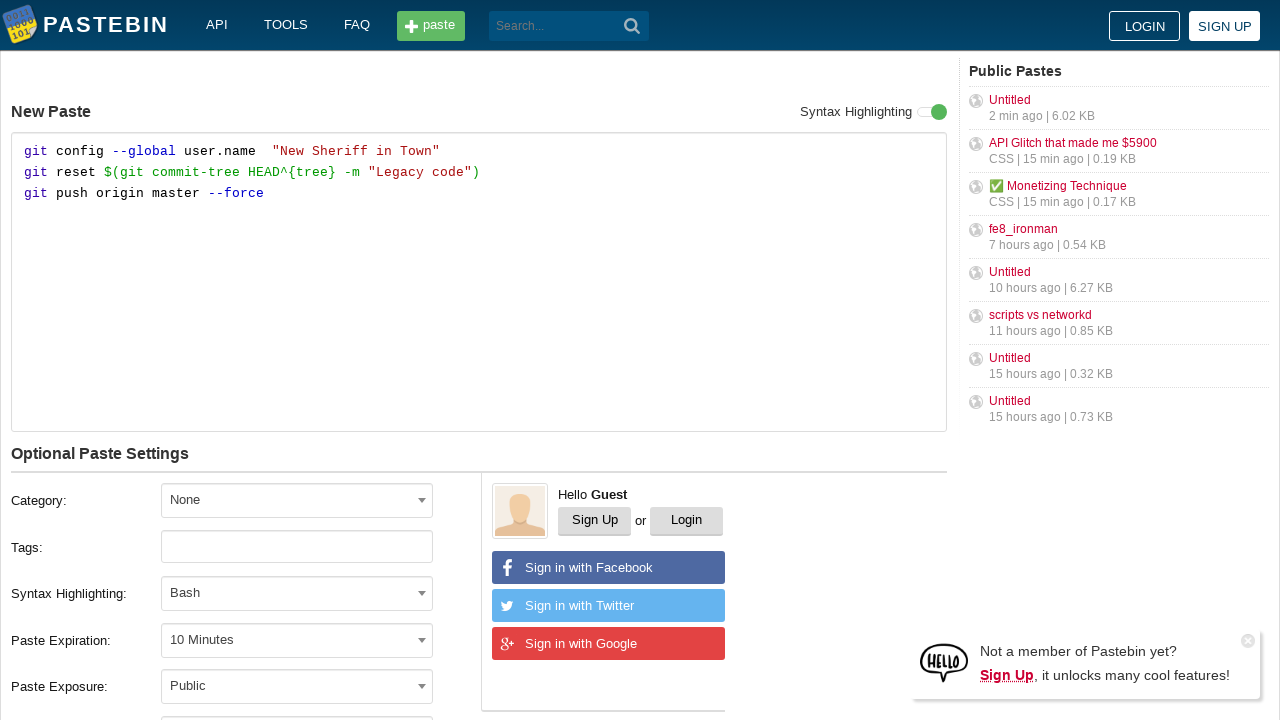

Entered paste title 'how to gain dominance among developers' on //*[@id='postform-name']
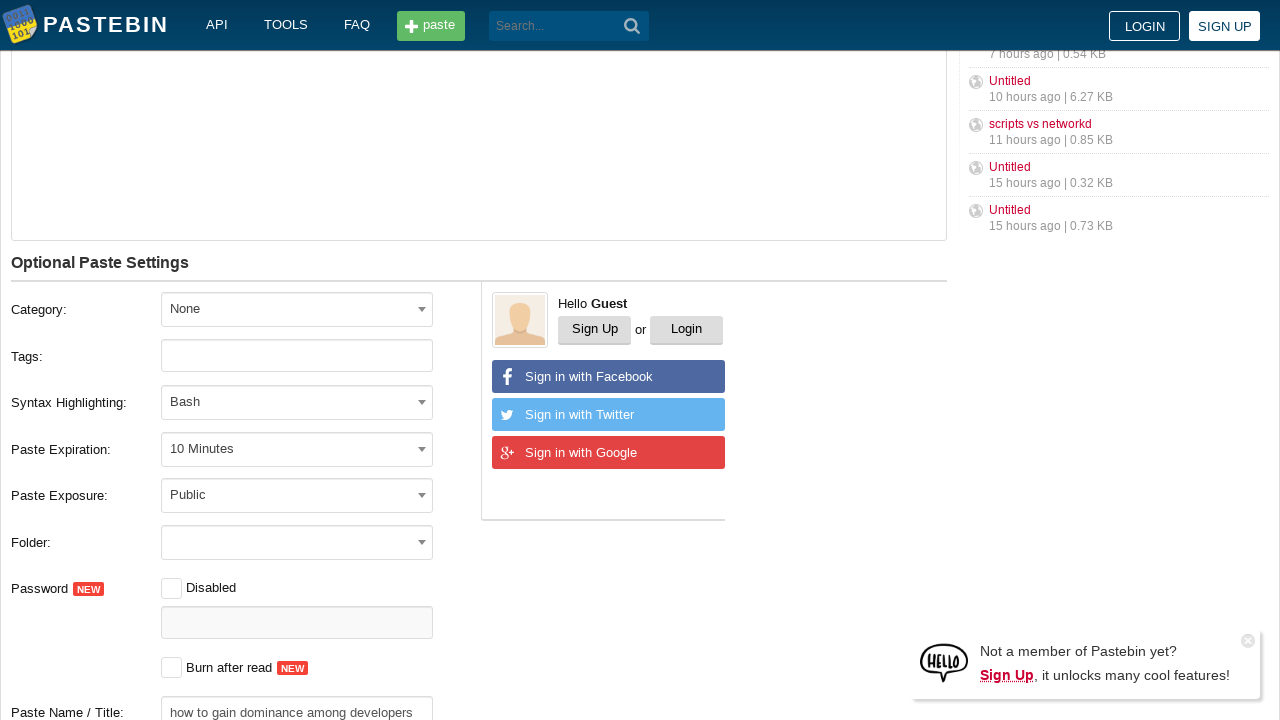

Submitted form to create the paste at (240, 400) on xpath=//*[@id='w0']/div[5]/div[1]/div[10]/button
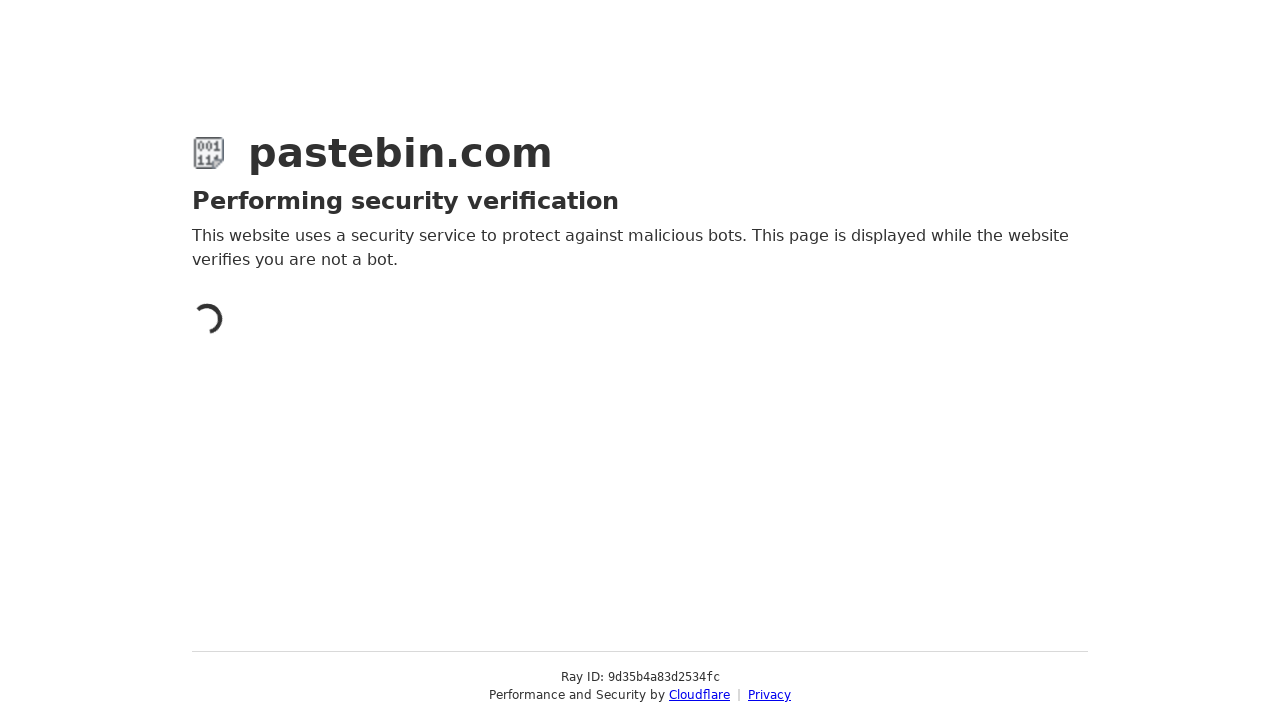

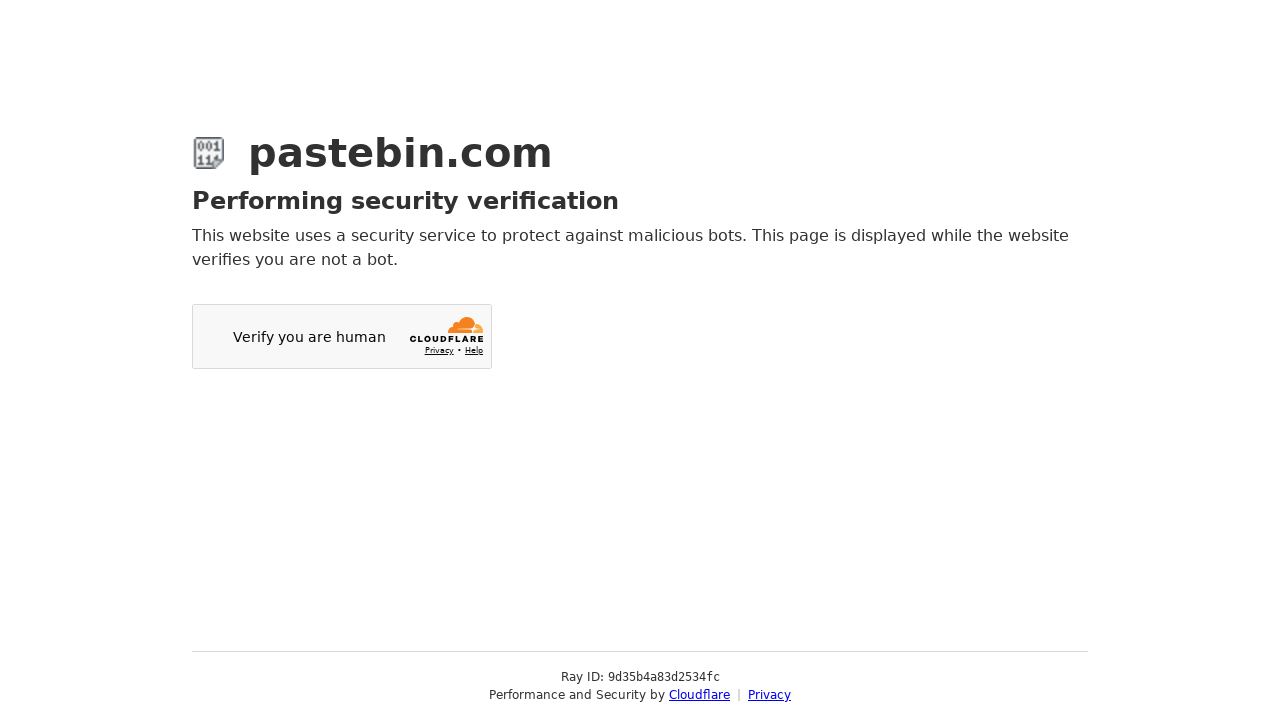